Tests dropdown selection functionality by navigating to a trial signup form and selecting a country from a dropdown menu without using the Select class

Starting URL: https://www.orangehrm.com/orangehrm-30-day-trial

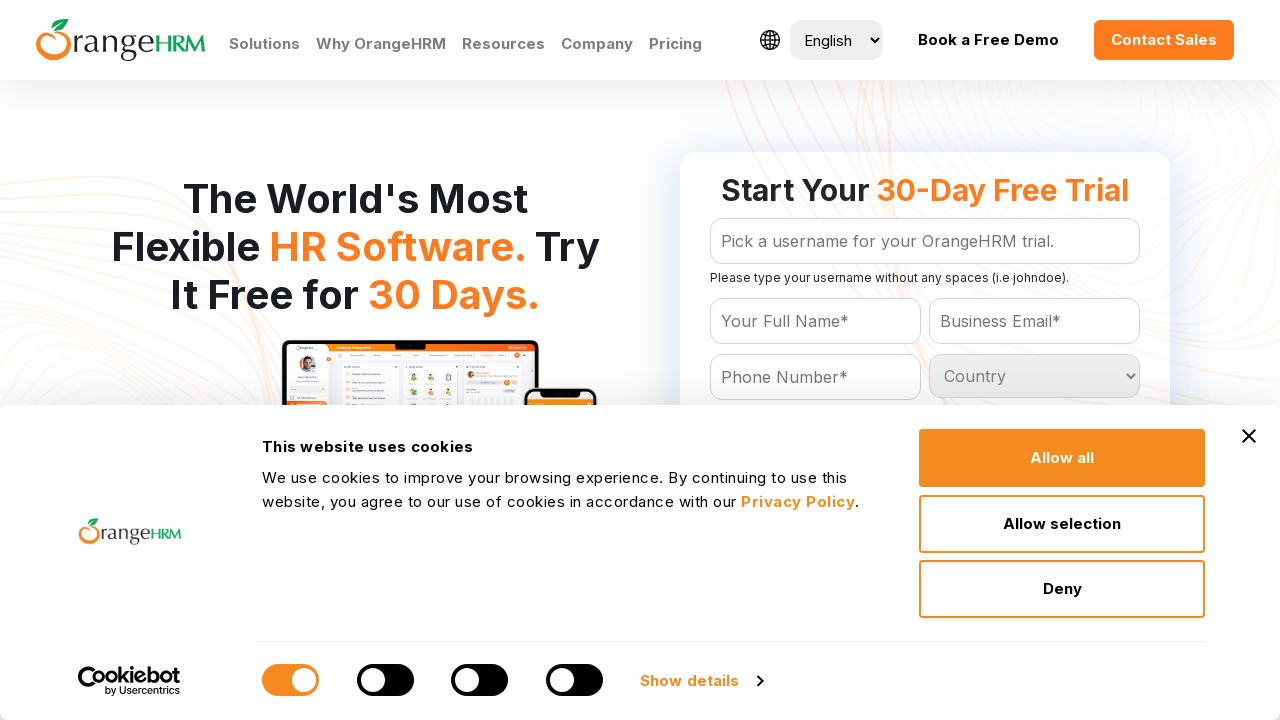

Navigated to OrangeHRM 30-day trial signup form
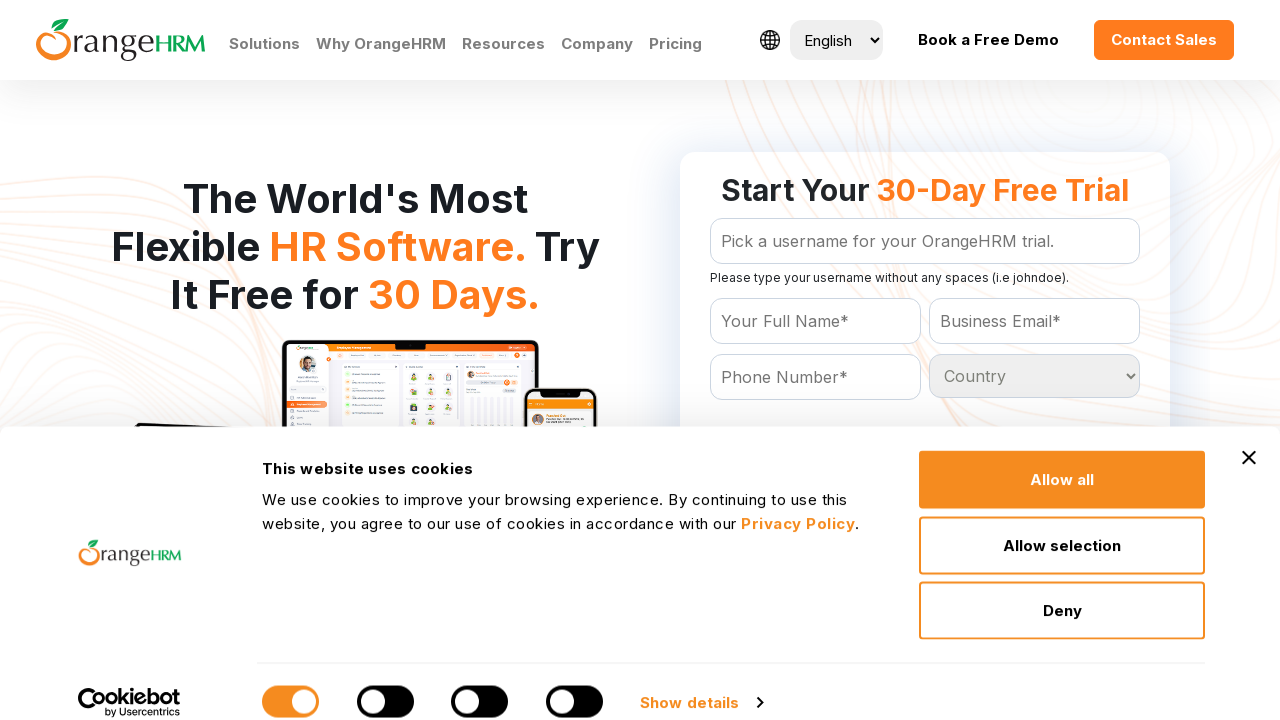

Country dropdown selector is now available
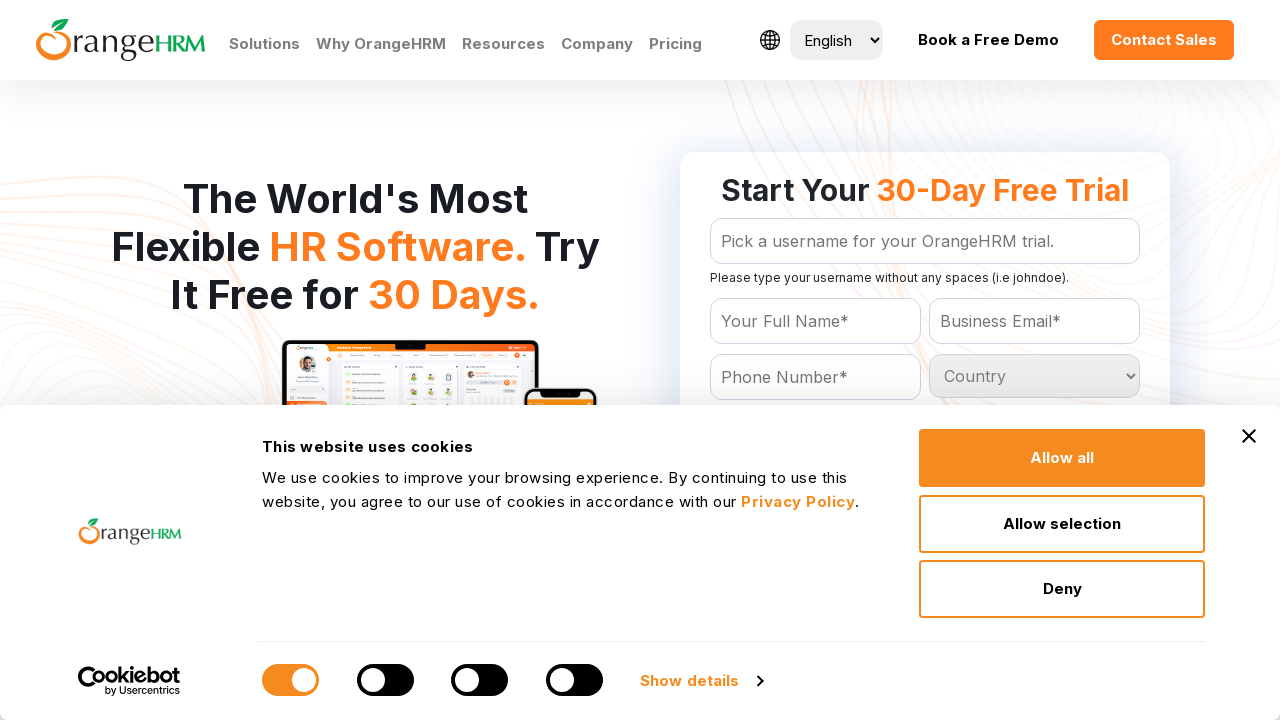

Selected 'India' from the country dropdown on #Form_getForm_Country
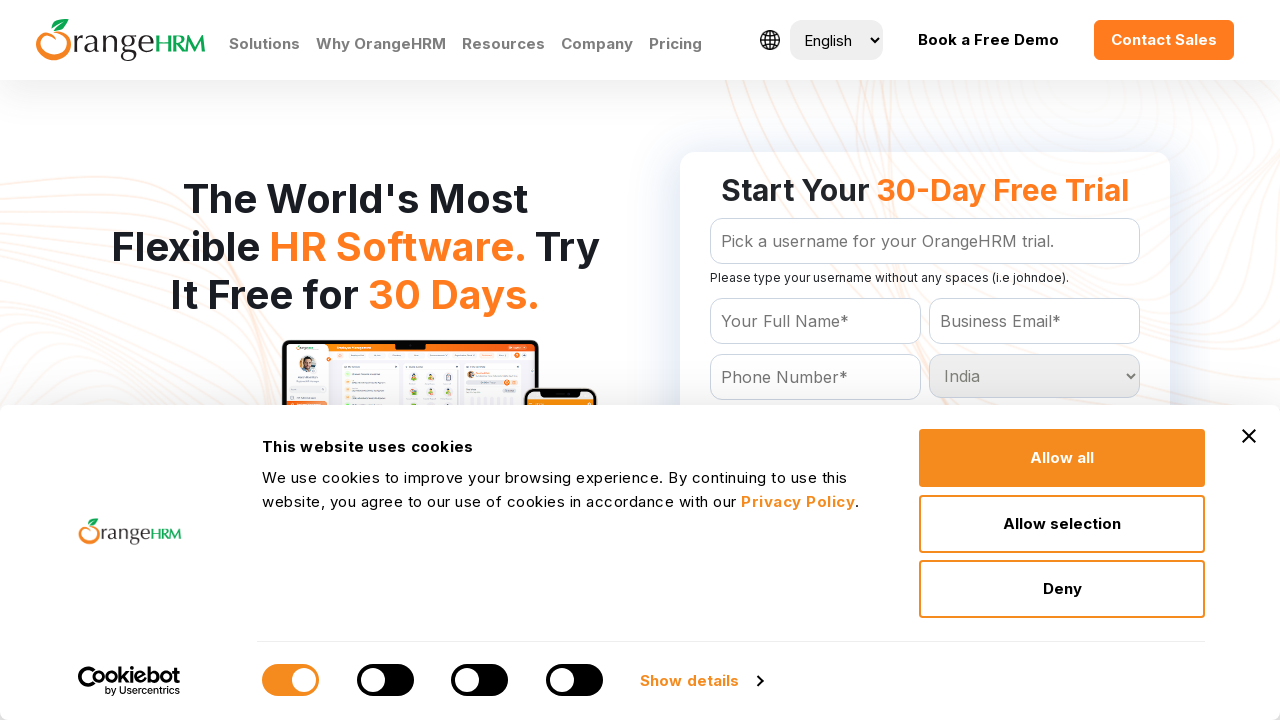

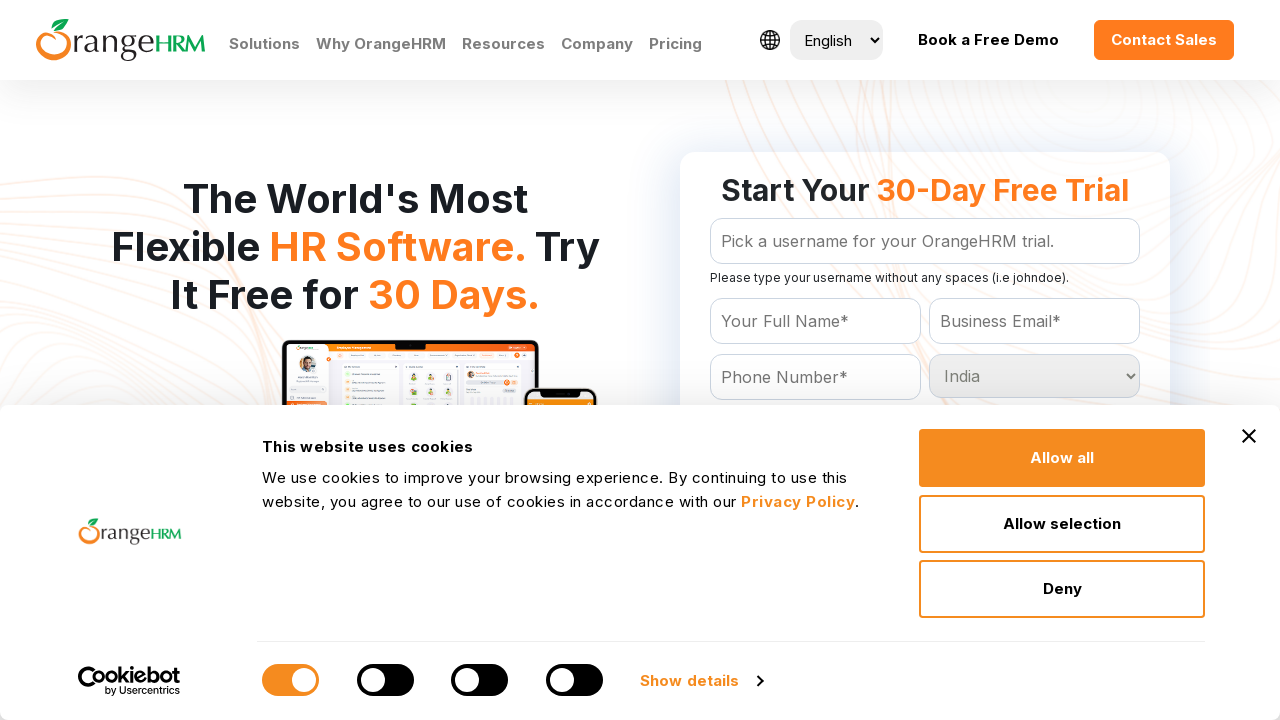